Tests confirmation dialog handling by clicking a confirm button and accepting the dialog that appears

Starting URL: https://letcode.in/alert

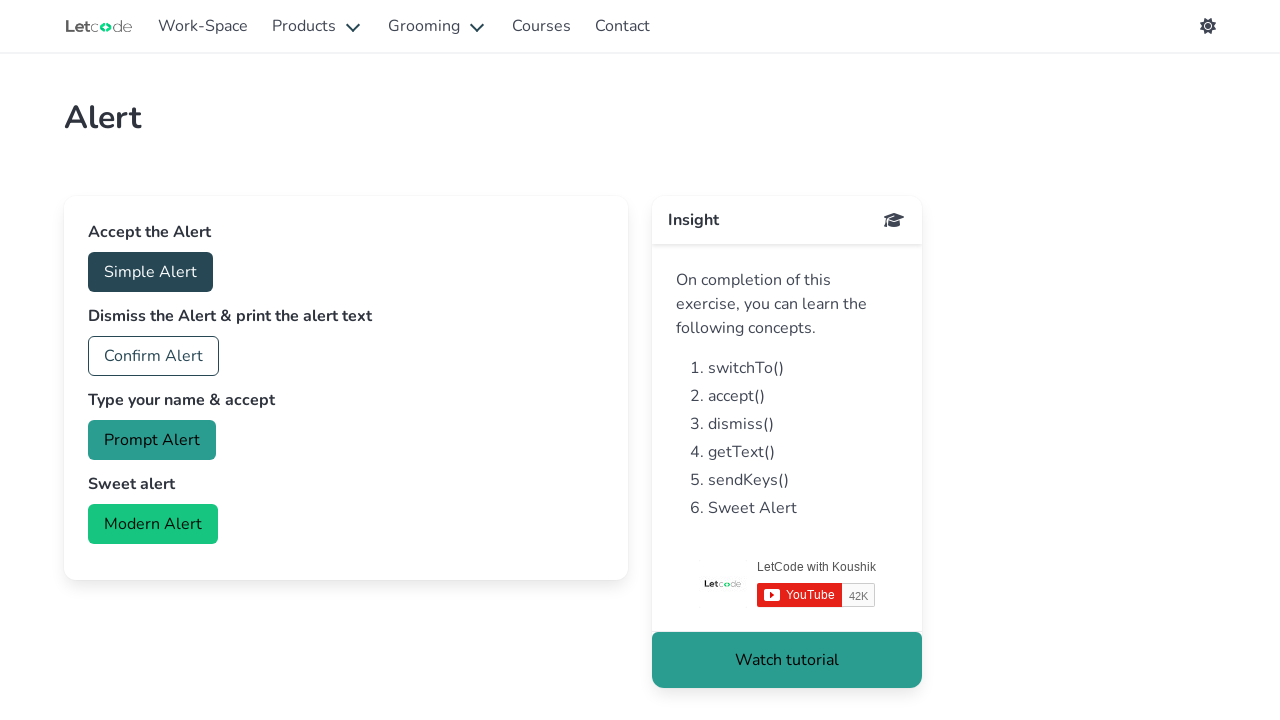

Set up dialog handler to accept confirmation dialogs
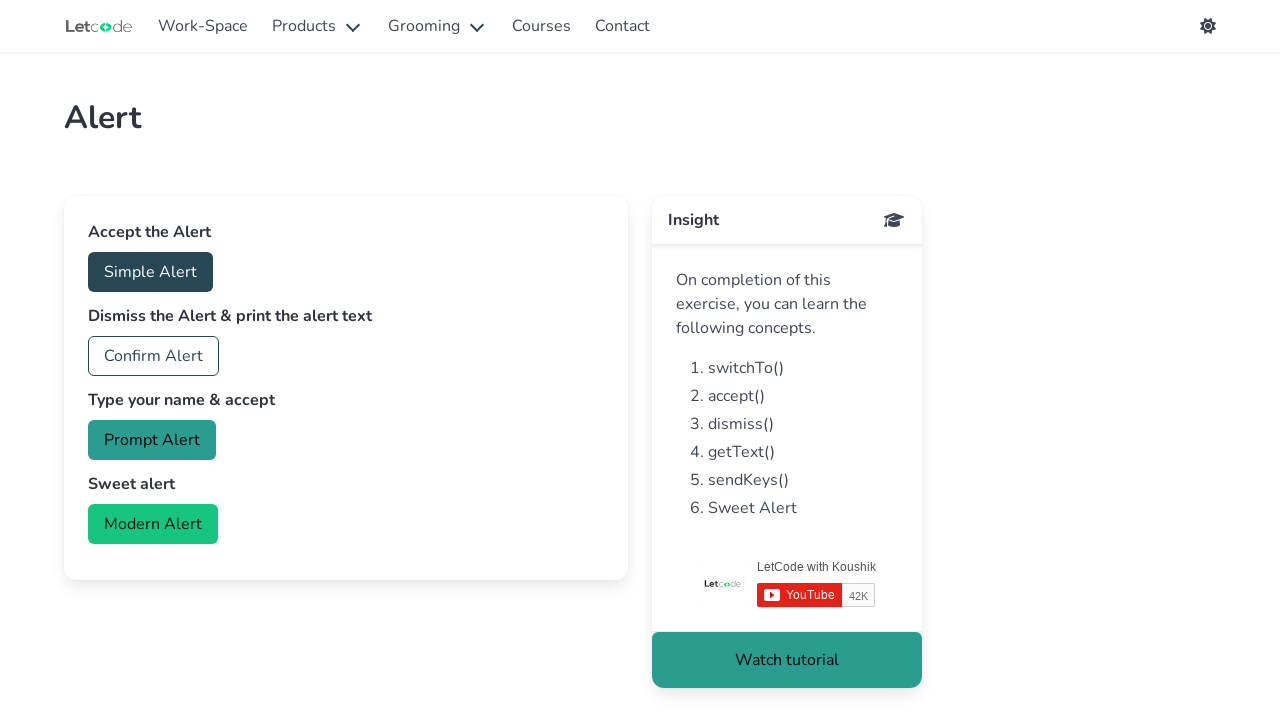

Clicked confirm button to trigger confirmation dialog at (154, 356) on xpath=//button[@id='confirm']
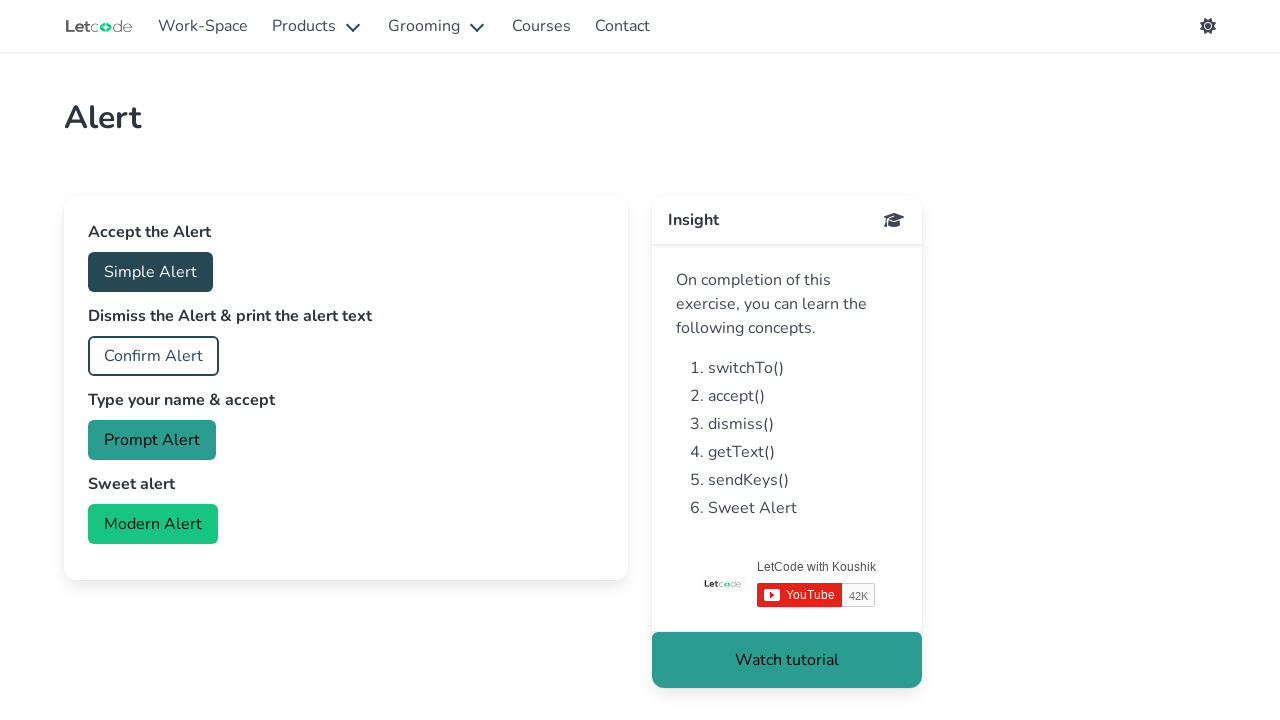

Waited for dialog interaction to complete
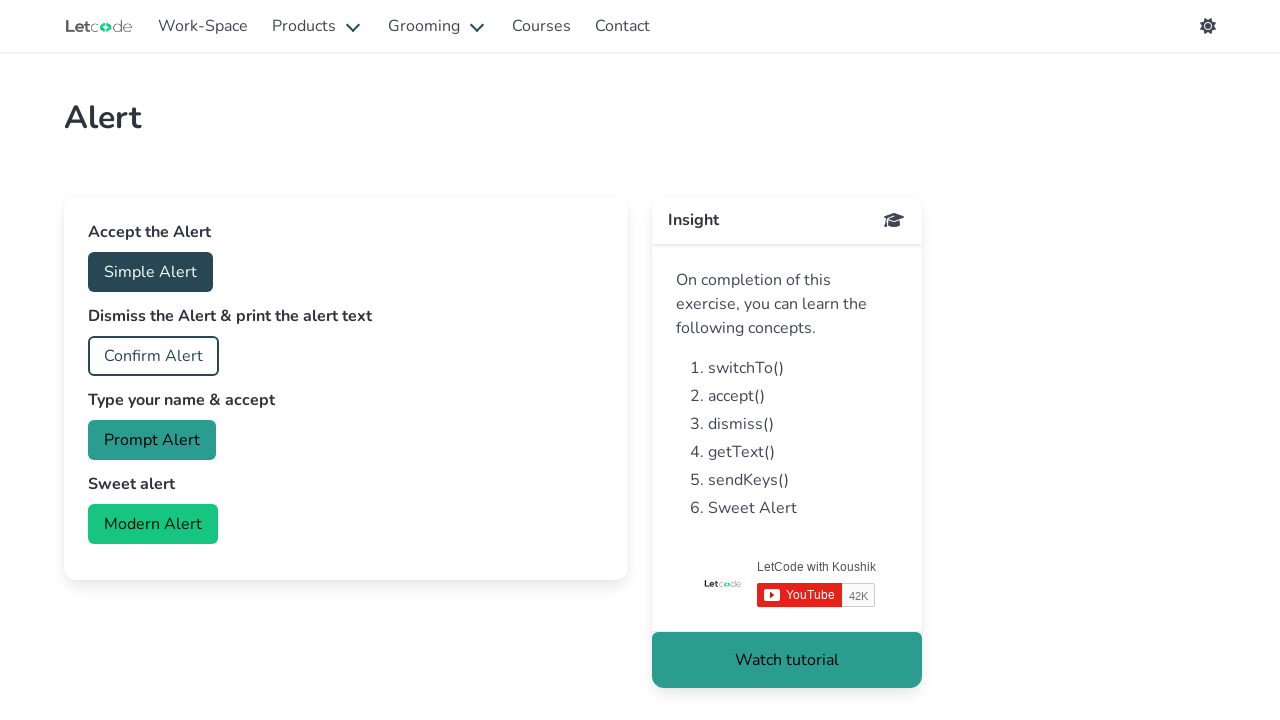

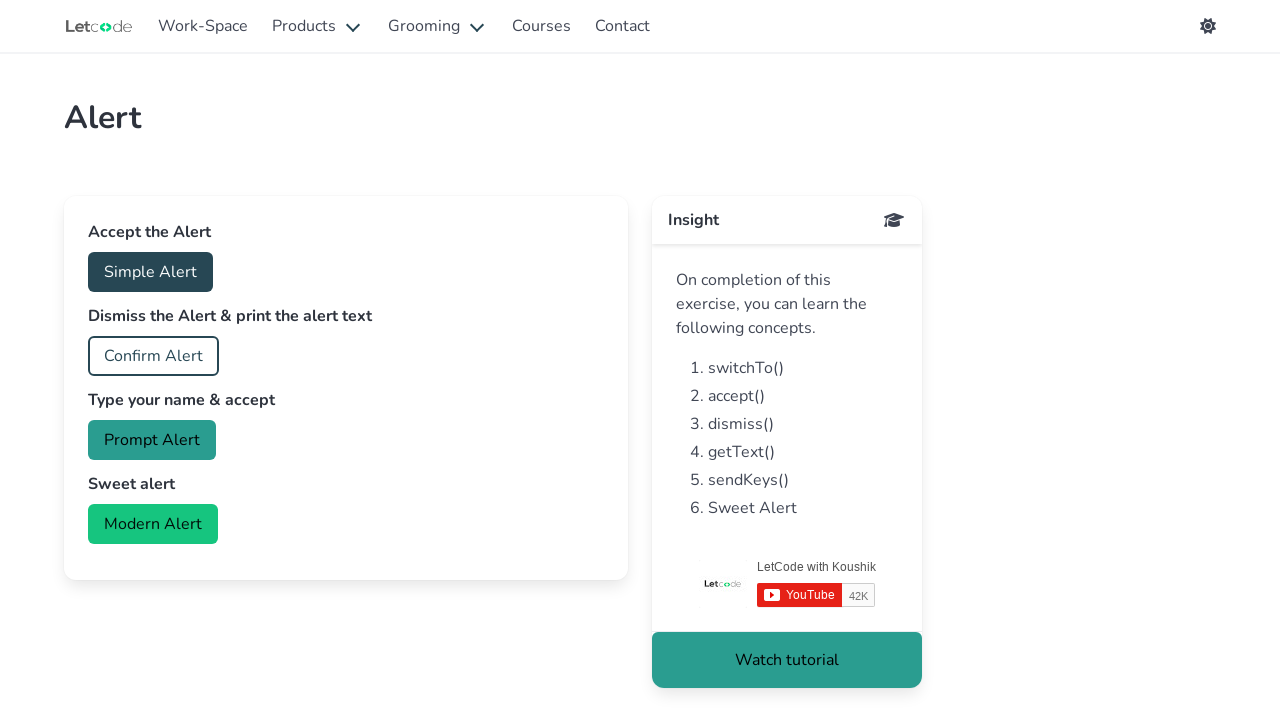